Completes a full shopping flow: searches for running shoes, selects a product, chooses color, adds to cart, and opens the cart

Starting URL: https://www.newbalance.com.ar/

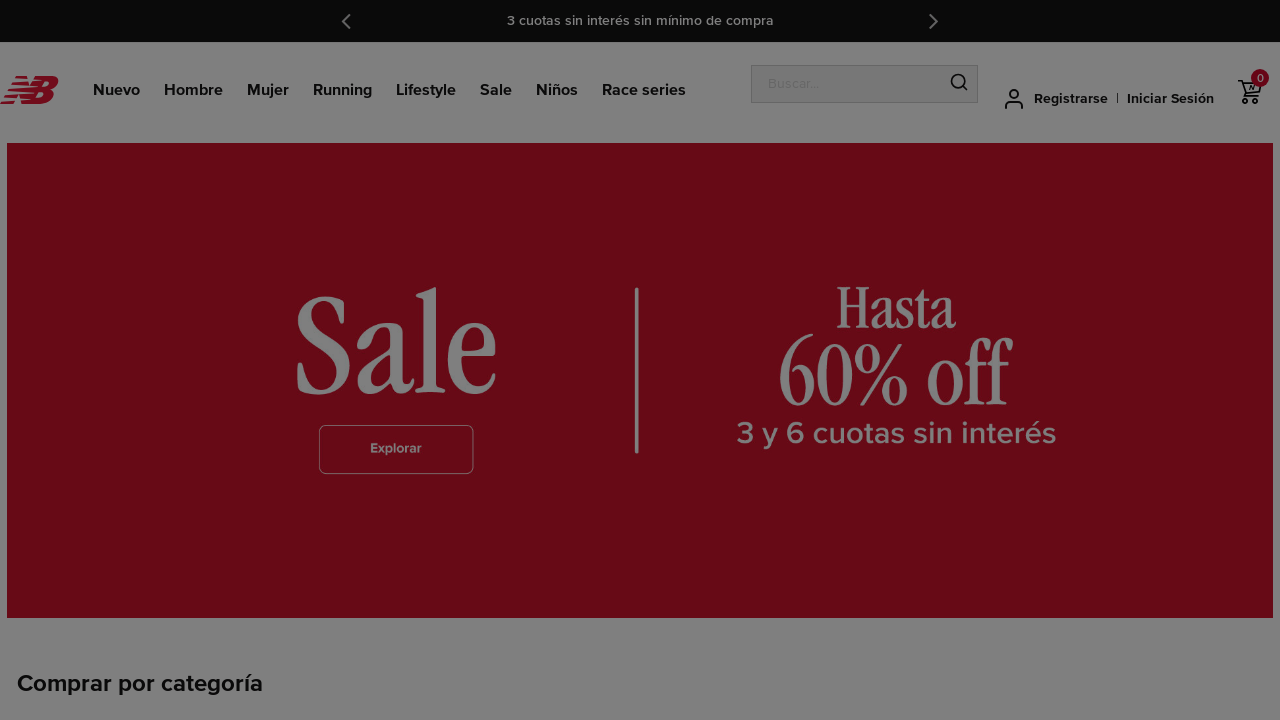

Filled search box with 'running' on xpath=//div[@class='search hidden-xs-down']//input[@placeholder='Buscar...']
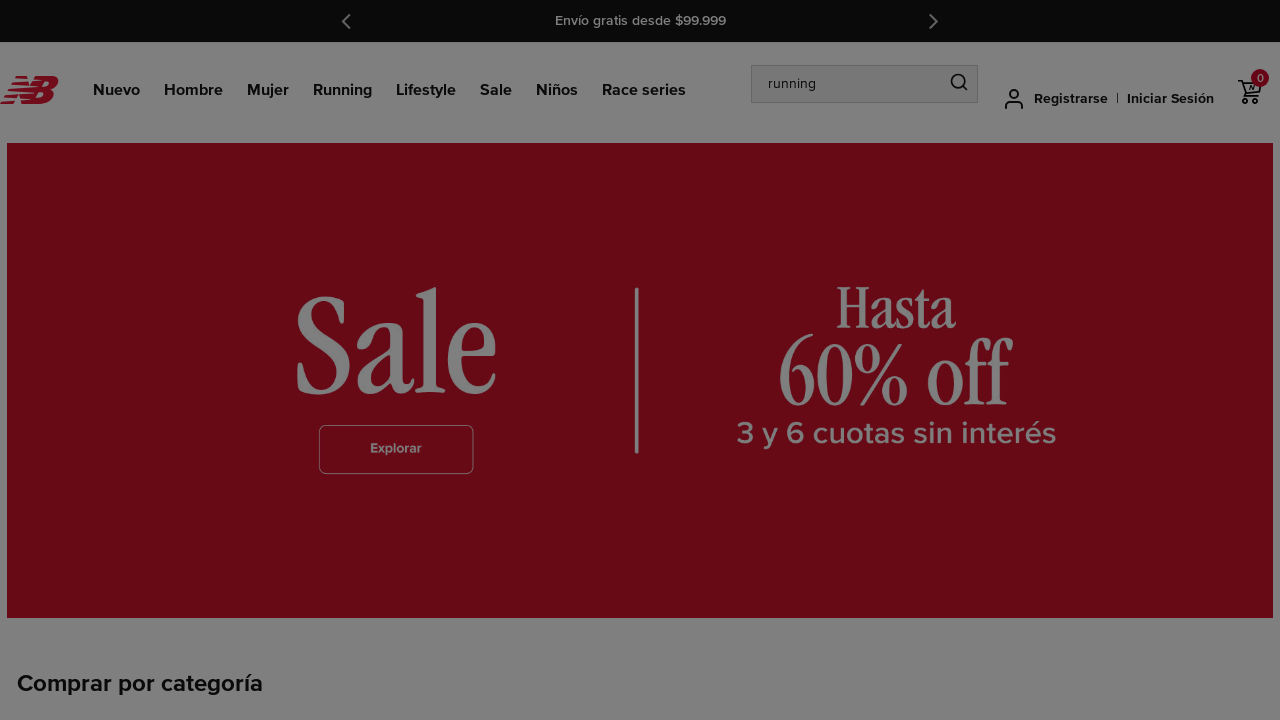

Pressed Enter to search for running shoes
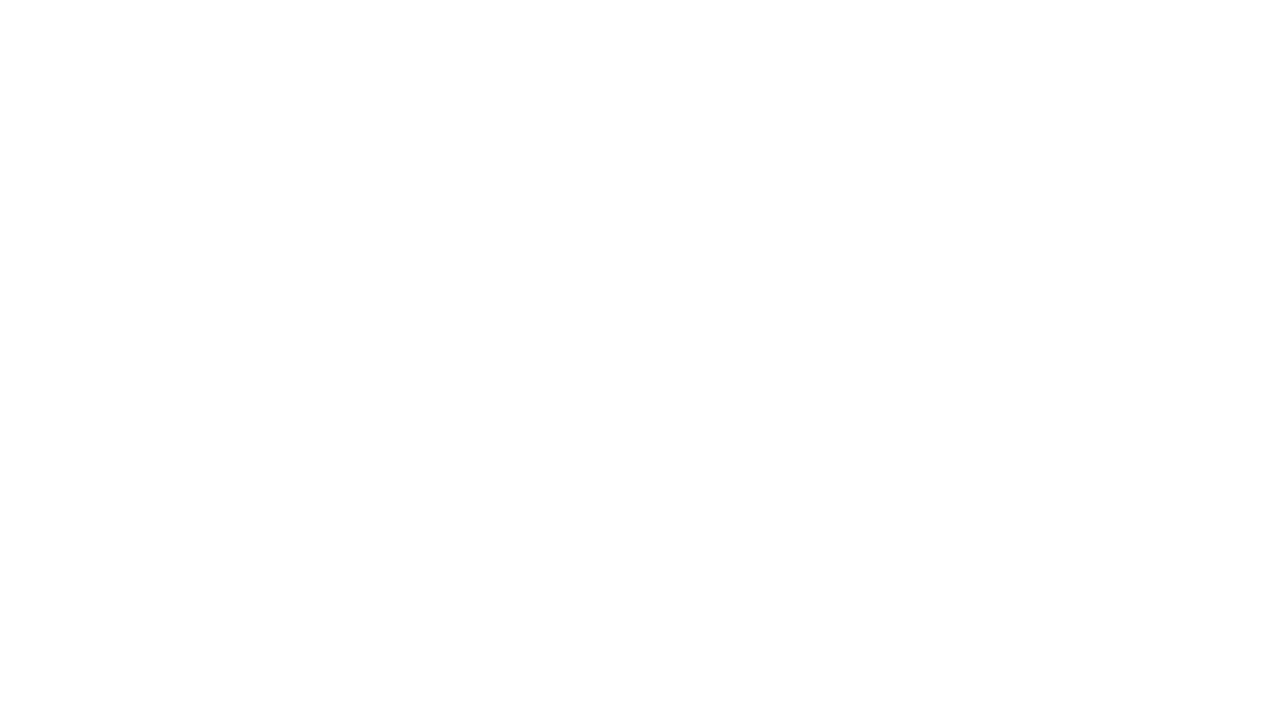

Page loaded (domcontentloaded)
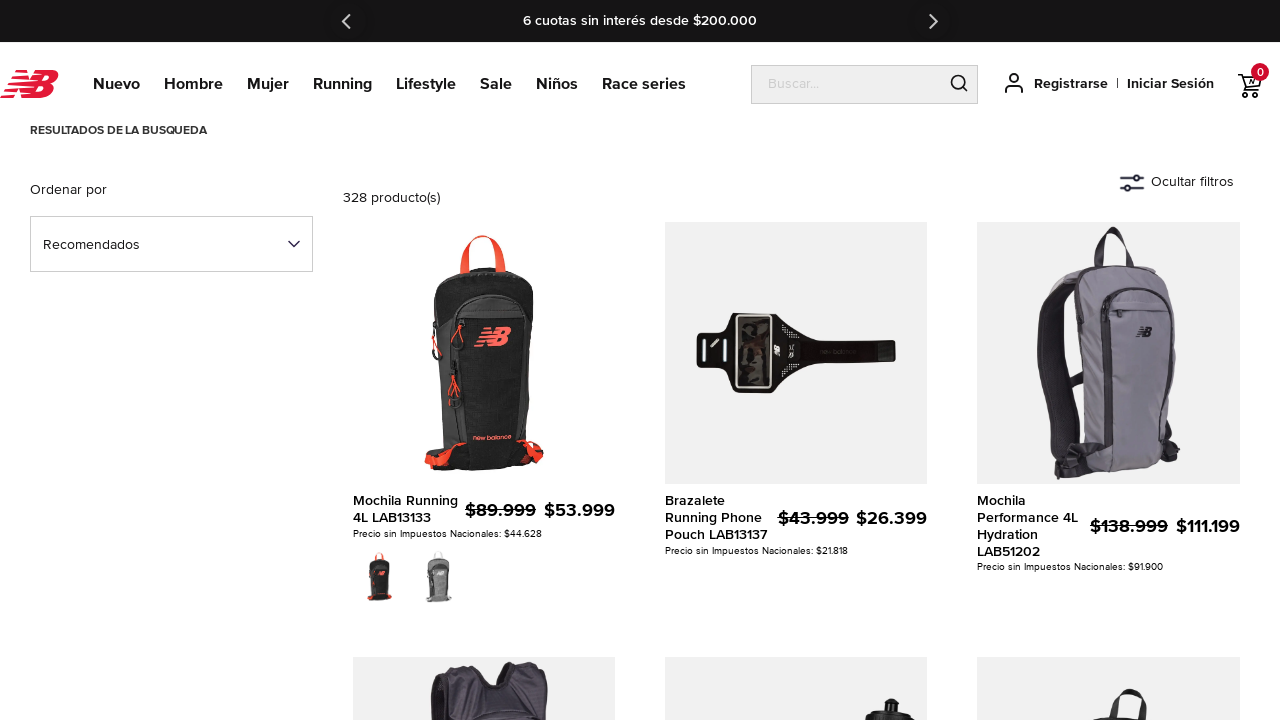

Search results are visible
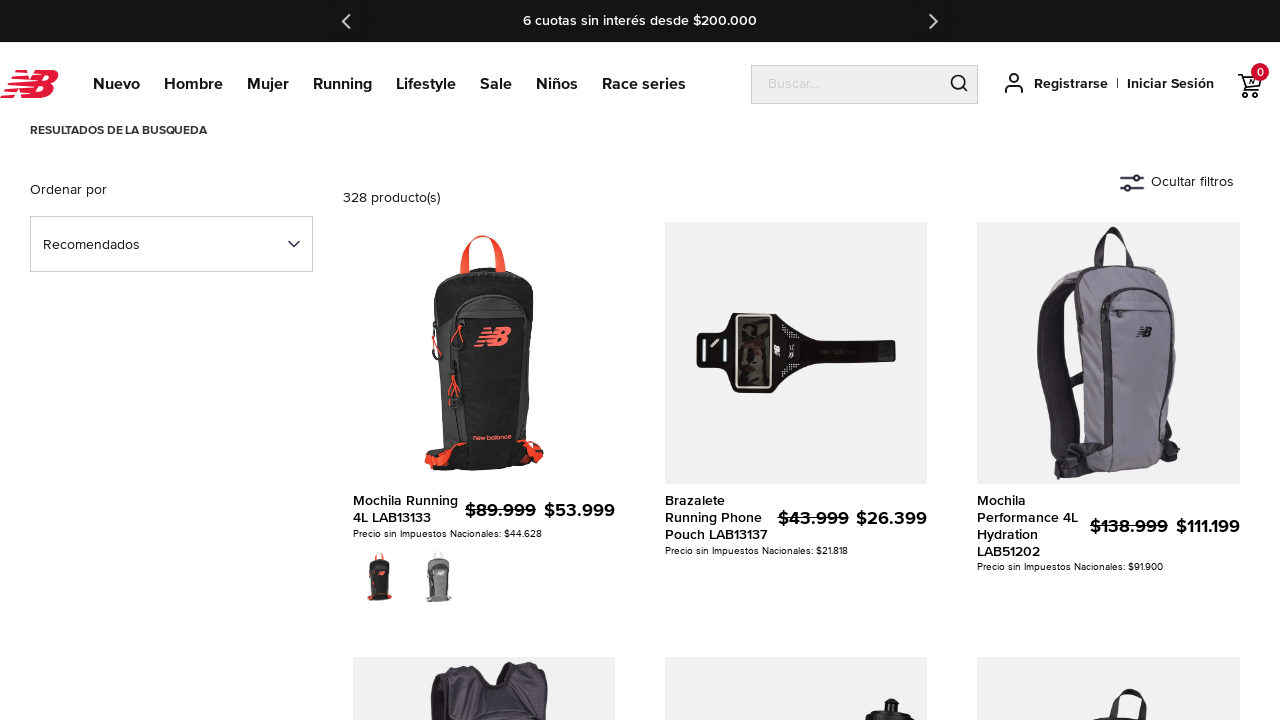

Clicked on product (New Balance N3R014000) at (484, 353) on xpath=//img[@id='img-N3R014000']
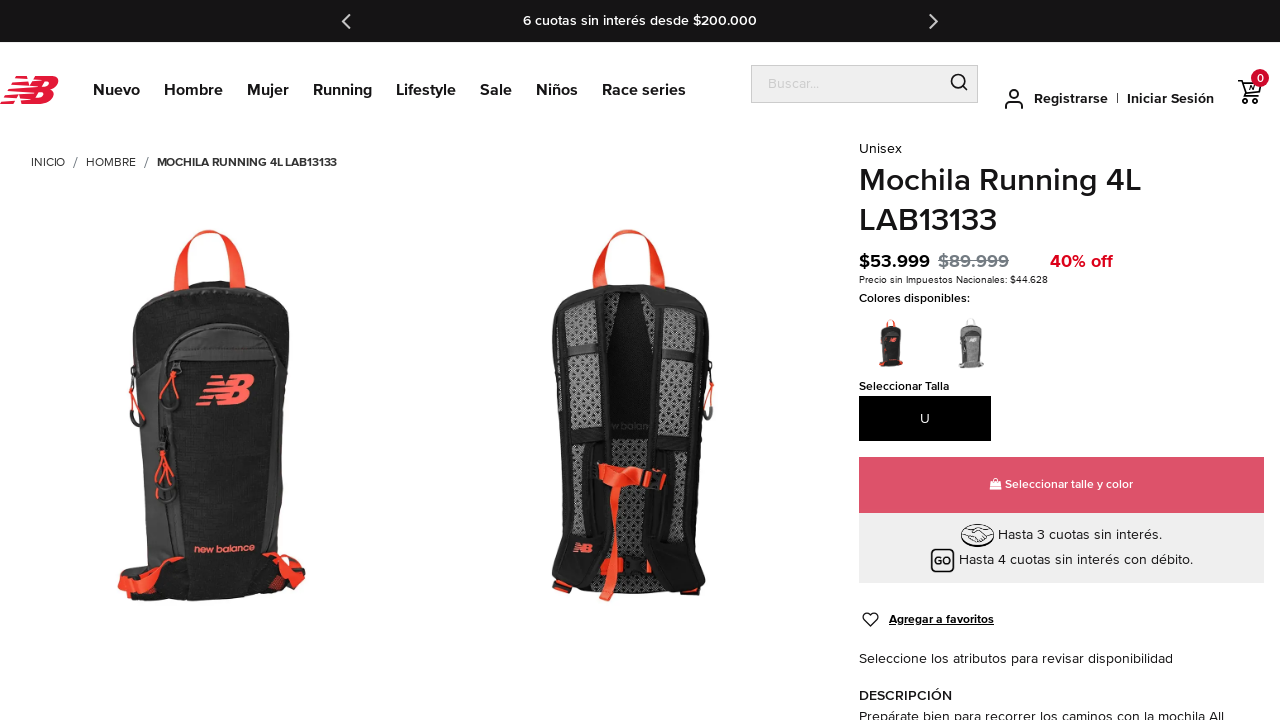

Selected red color at (897, 340) on internal:role=button[name="Seleccionar color red"i]
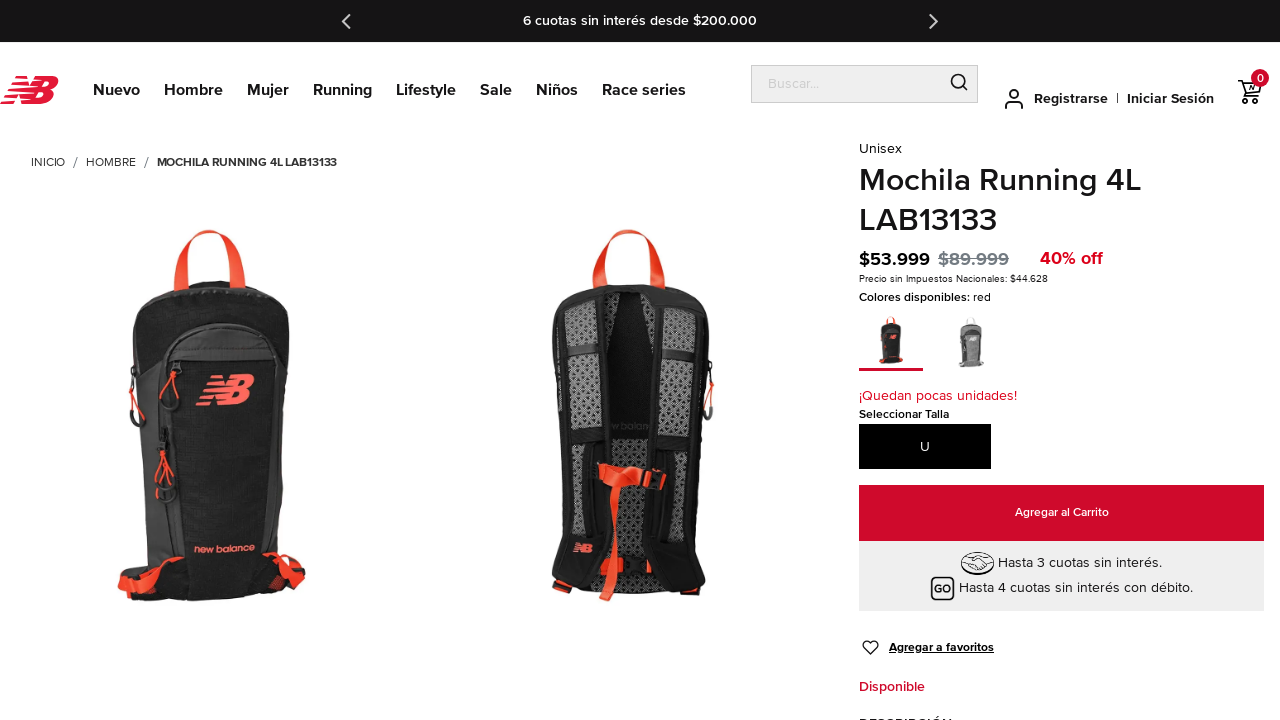

Added product to cart at (1062, 513) on xpath=//button[@class='add-to-cart btn btn-outline-primary']
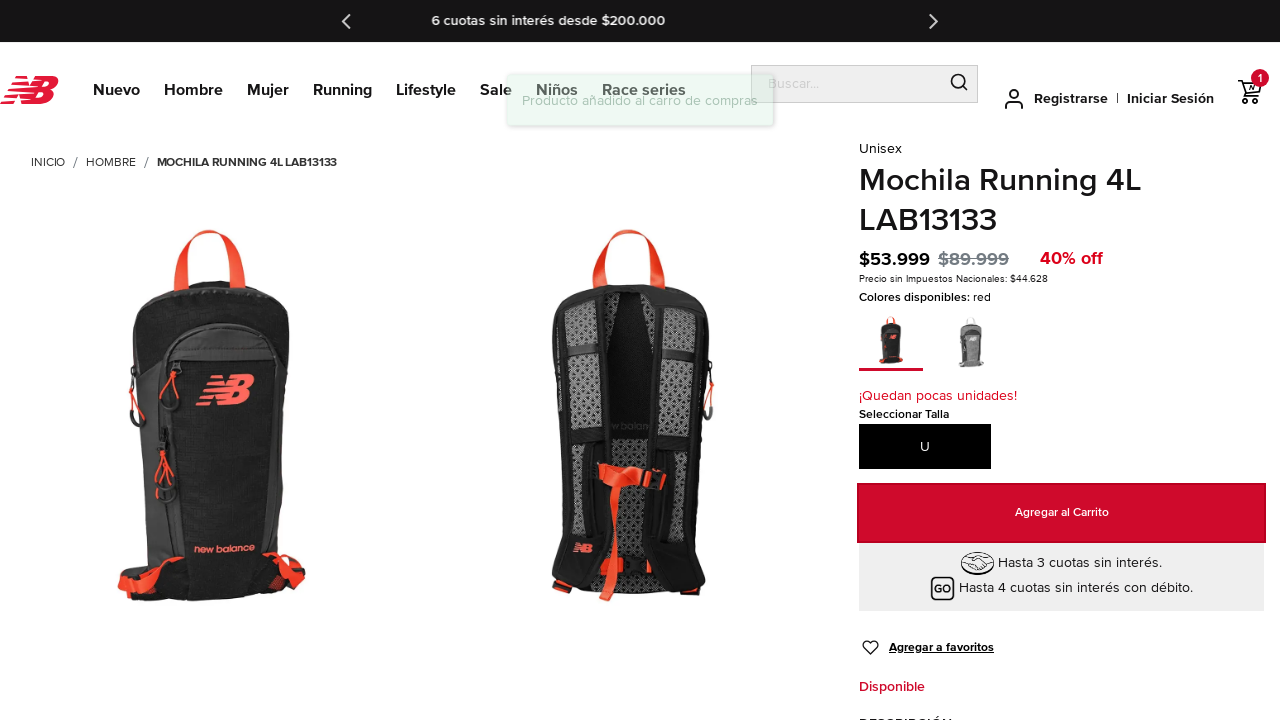

Opened cart view at (1250, 92) on xpath=//div[@class='minicart-total hide-link-med']//img[@alt='flame icon']
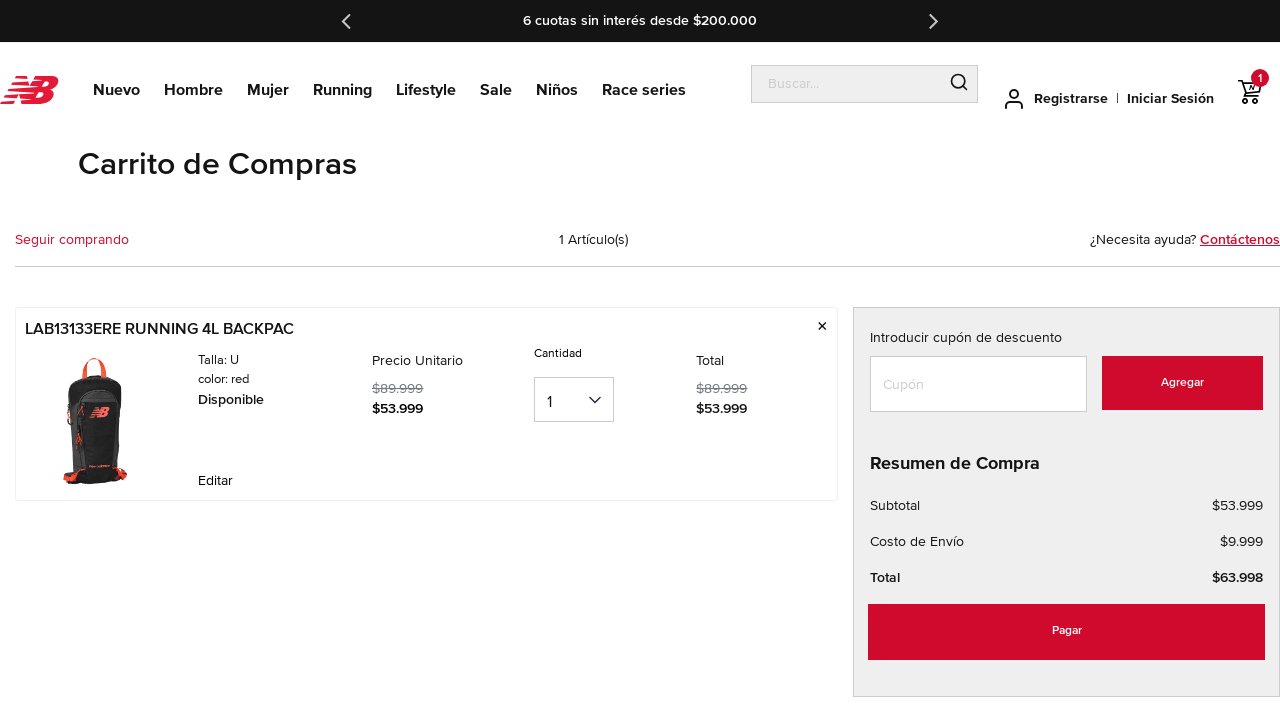

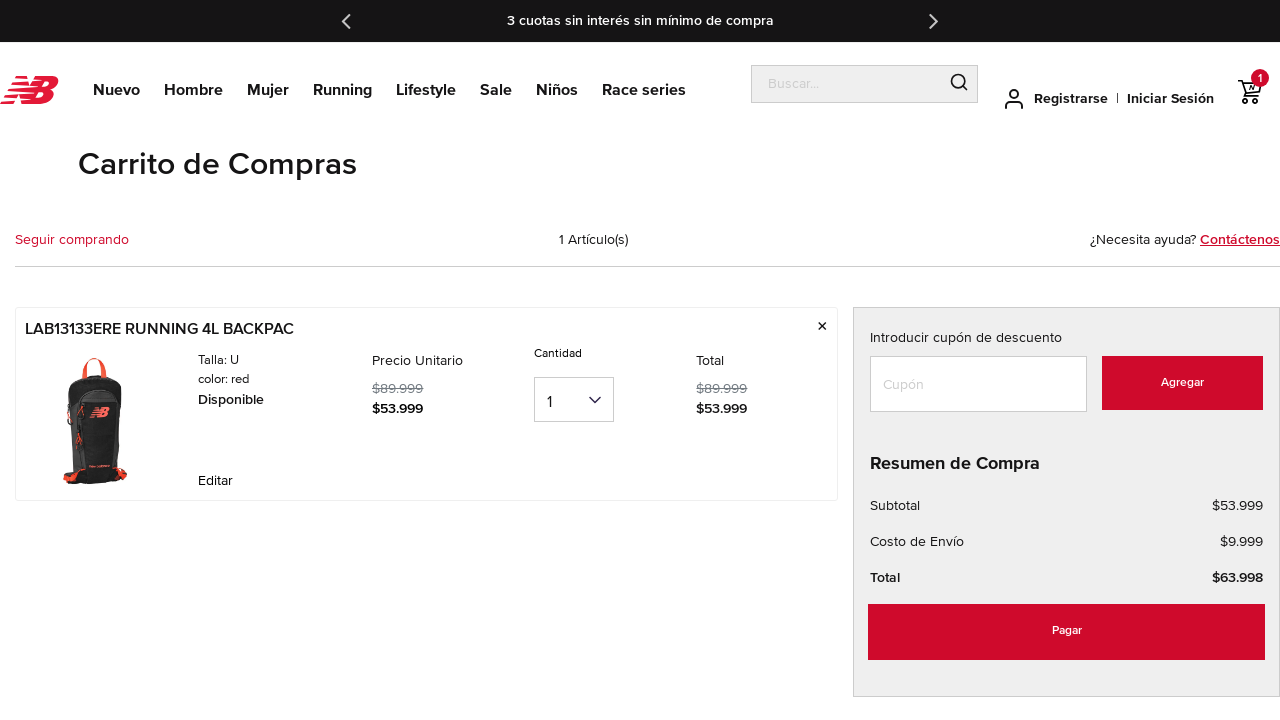